Navigates to a book product page, switches to reviews tab, and submits a review with rating, comment, name and email

Starting URL: https://practice.automationtesting.in/

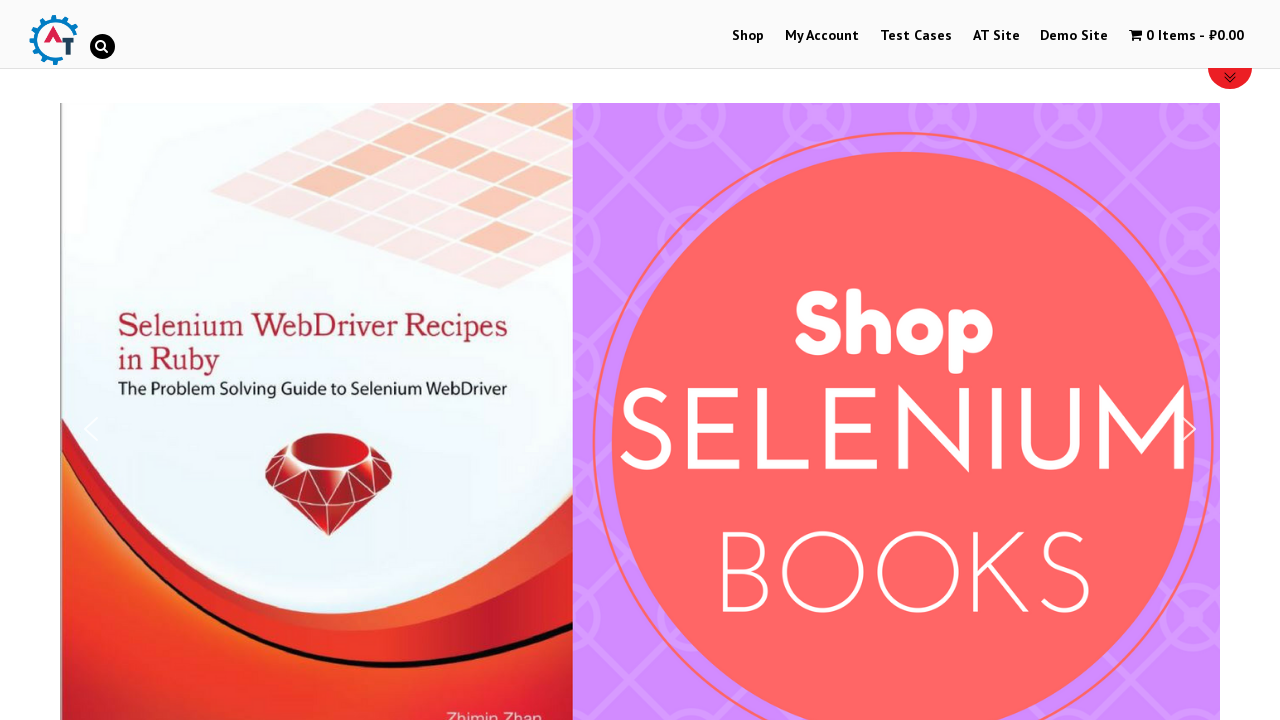

Scrolled down 600 pixels to view products
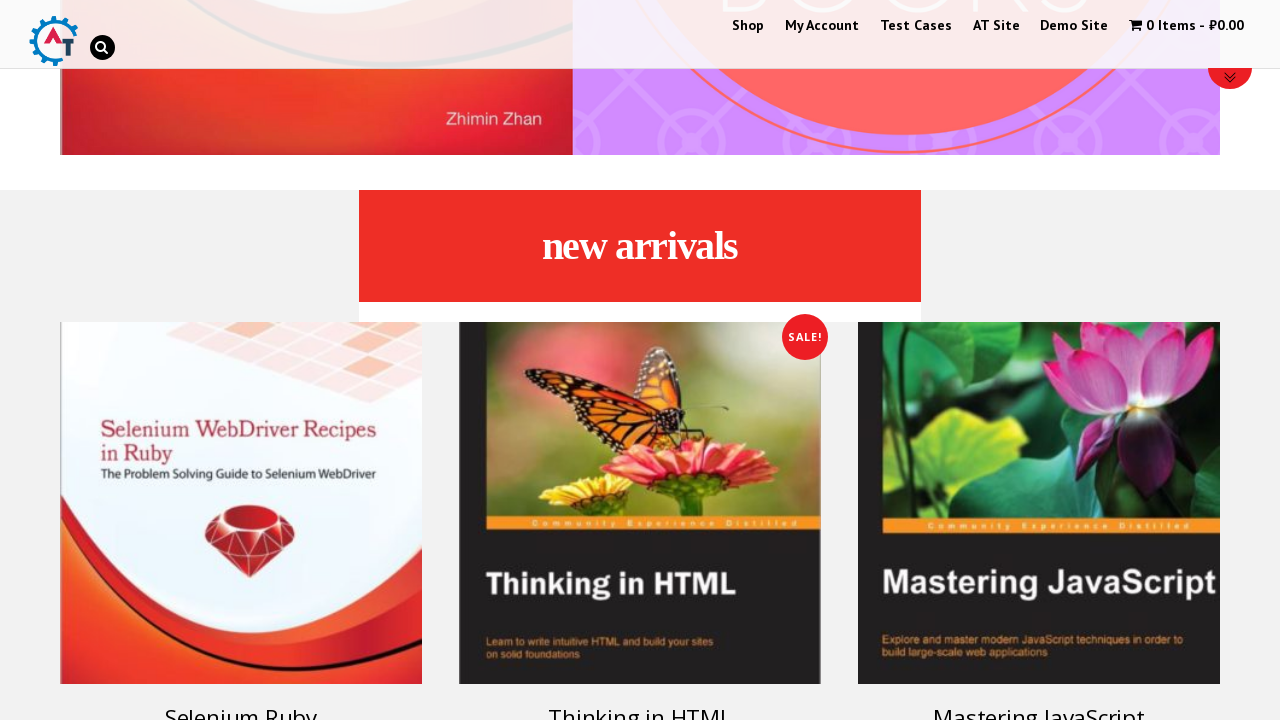

Clicked on Selenium Ruby book product at (241, 433) on #text-22-sub_row_1-0-2-0-0
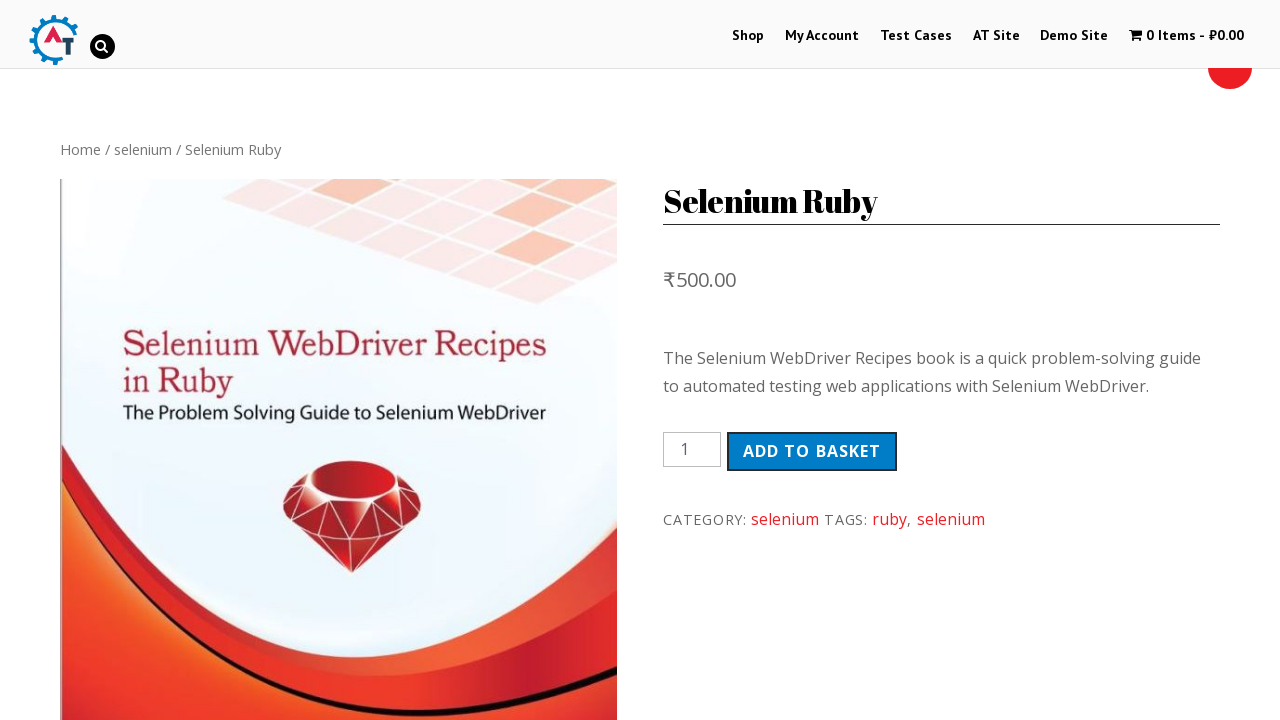

Switched to Reviews tab at (309, 360) on .reviews_tab
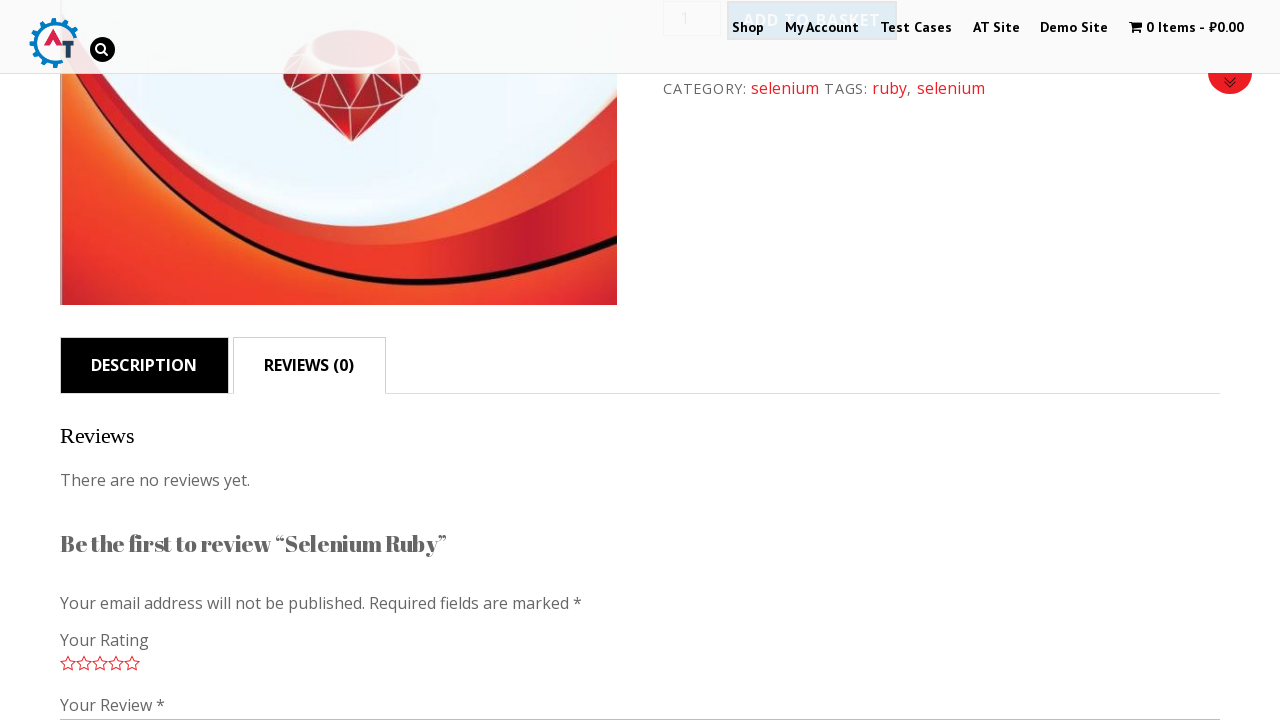

Selected 5-star rating at (132, 663) on .stars .star-5
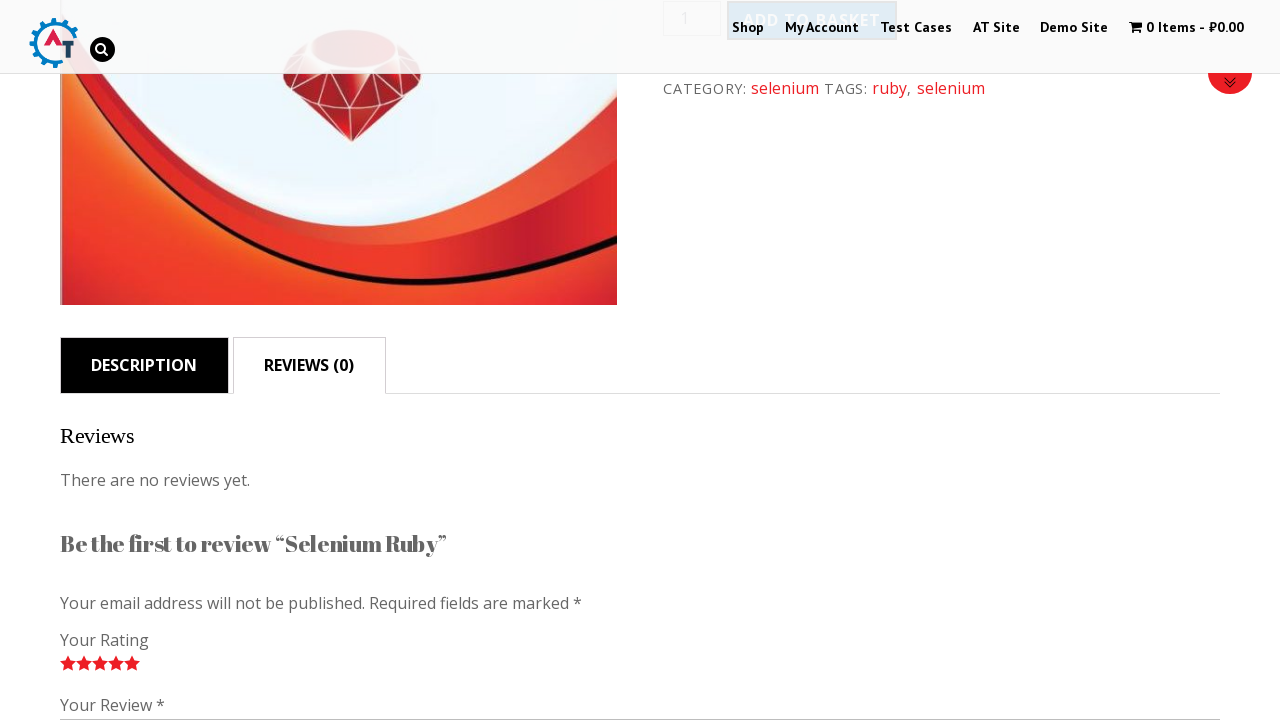

Entered review comment: 'Nice book!' on #comment
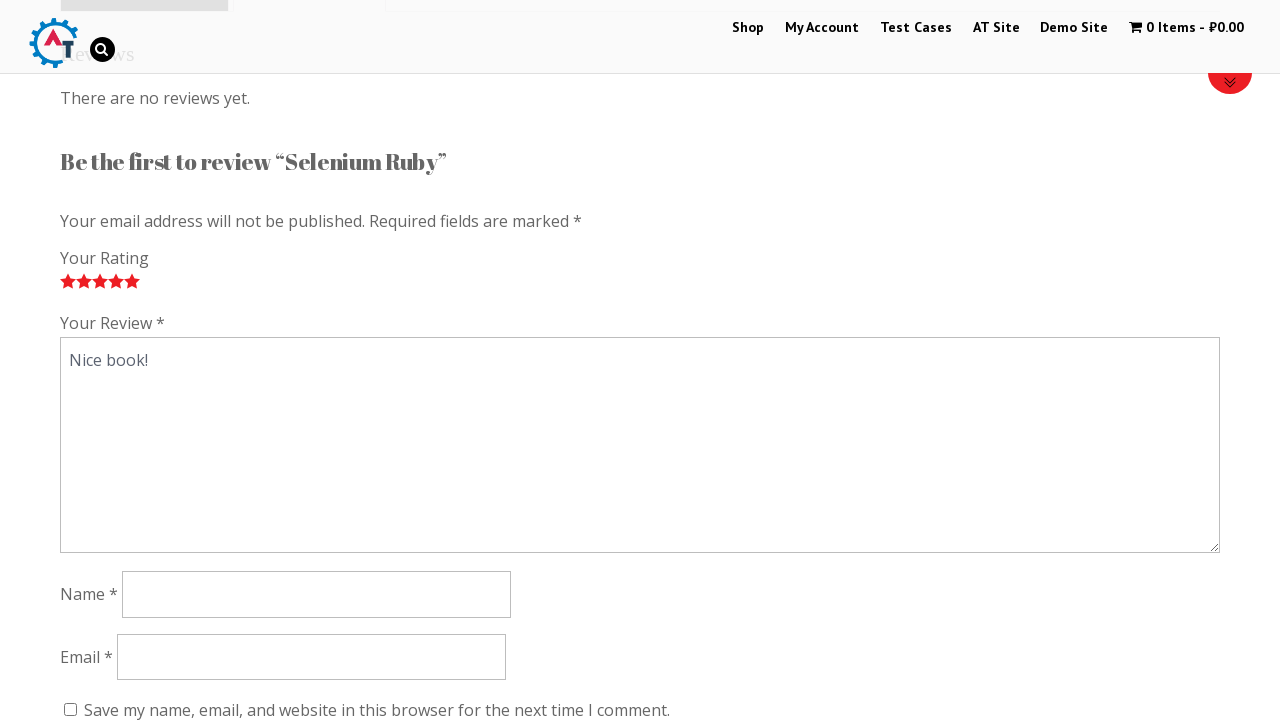

Entered reviewer name: 'John Smith' on #author
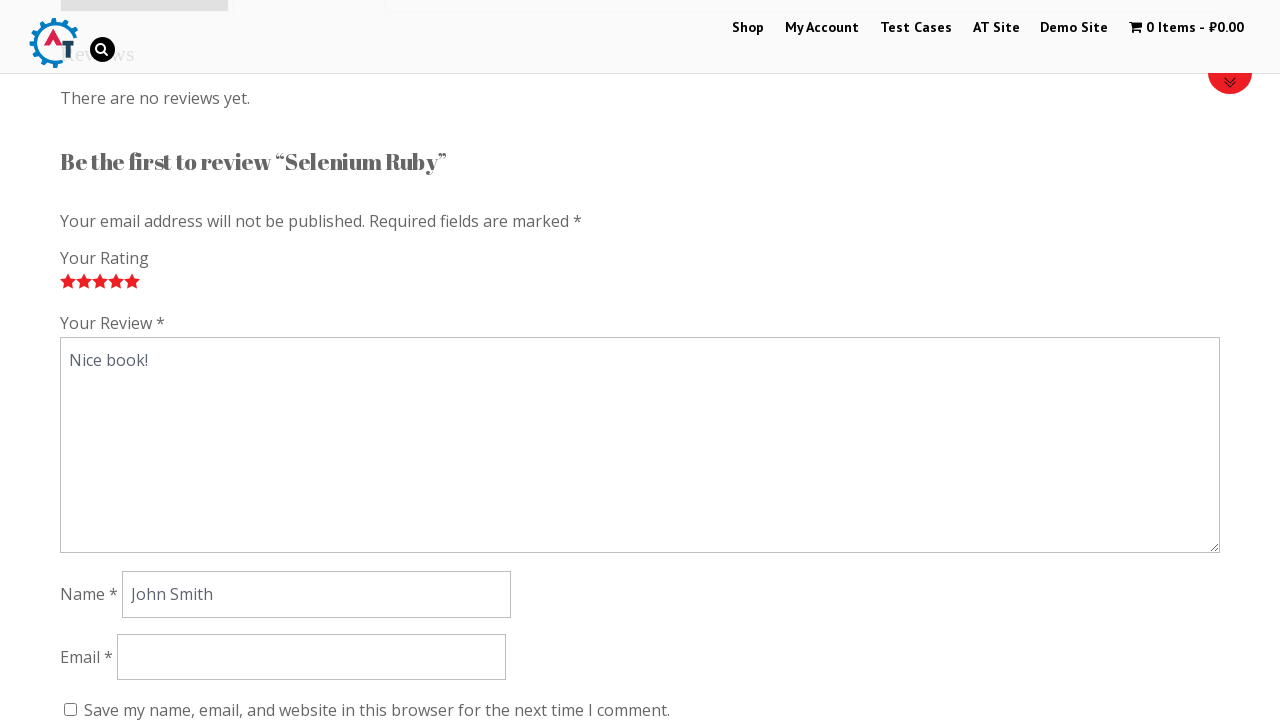

Entered reviewer email: 'reviewer@example.com' on #email
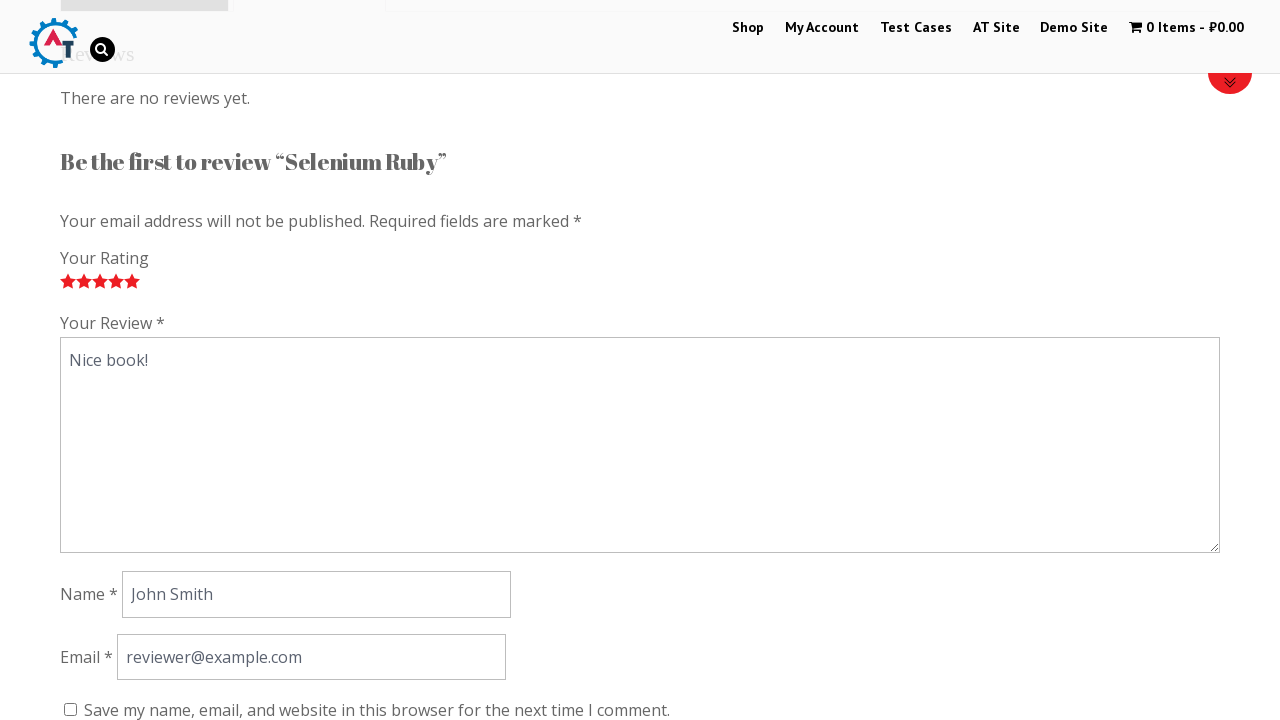

Submitted the review at (111, 360) on #submit
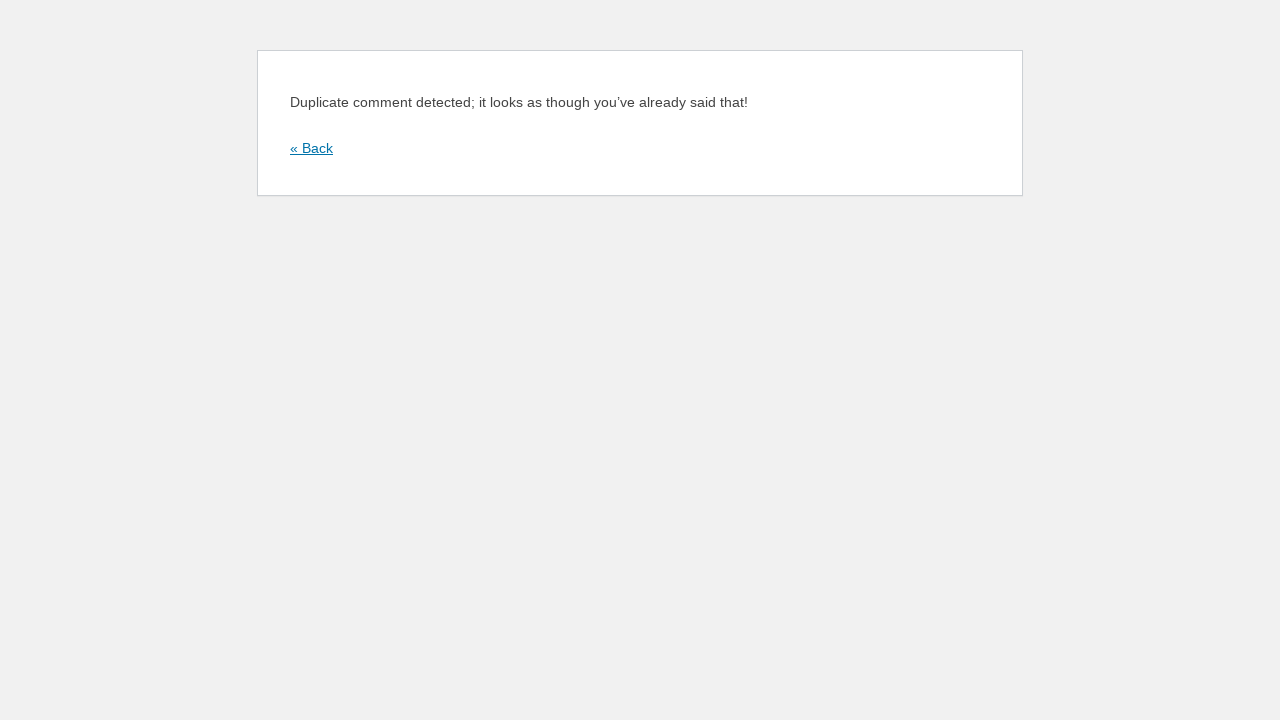

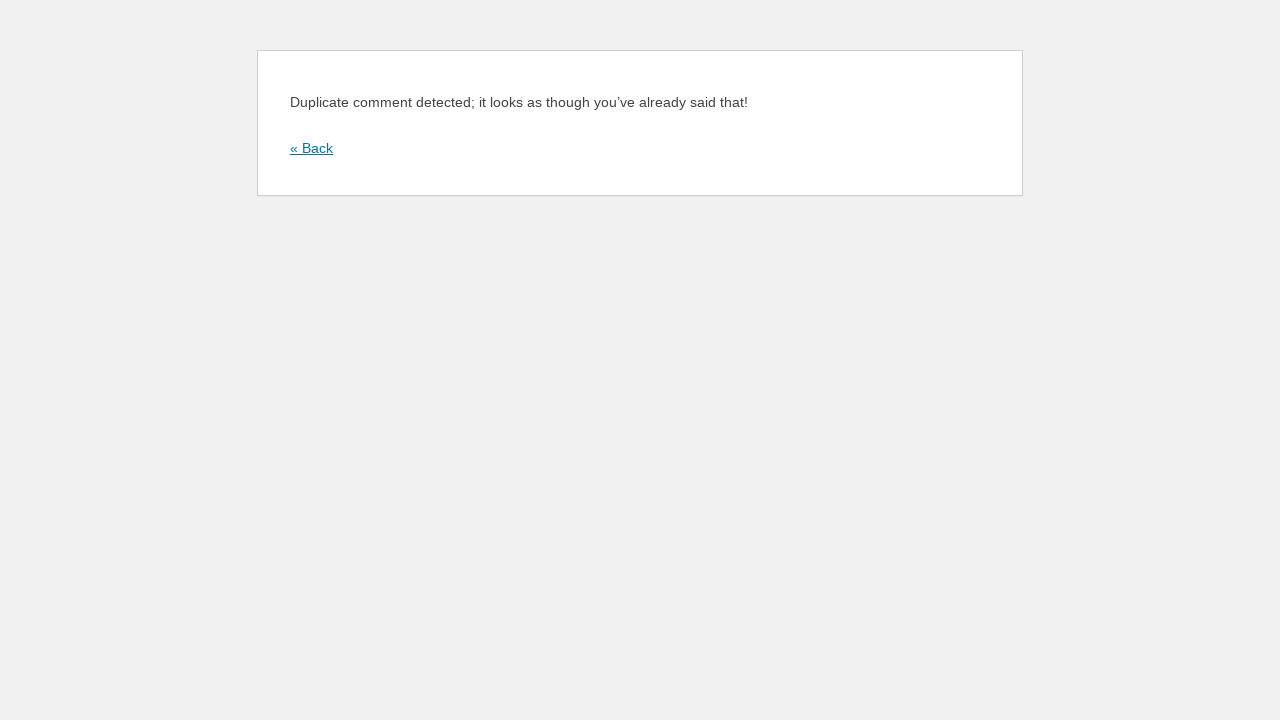